Tests jQuery and jquery-growl library injection and usage by dynamically loading scripts and displaying various growl notifications on a webpage

Starting URL: http://the-internet.herokuapp.com

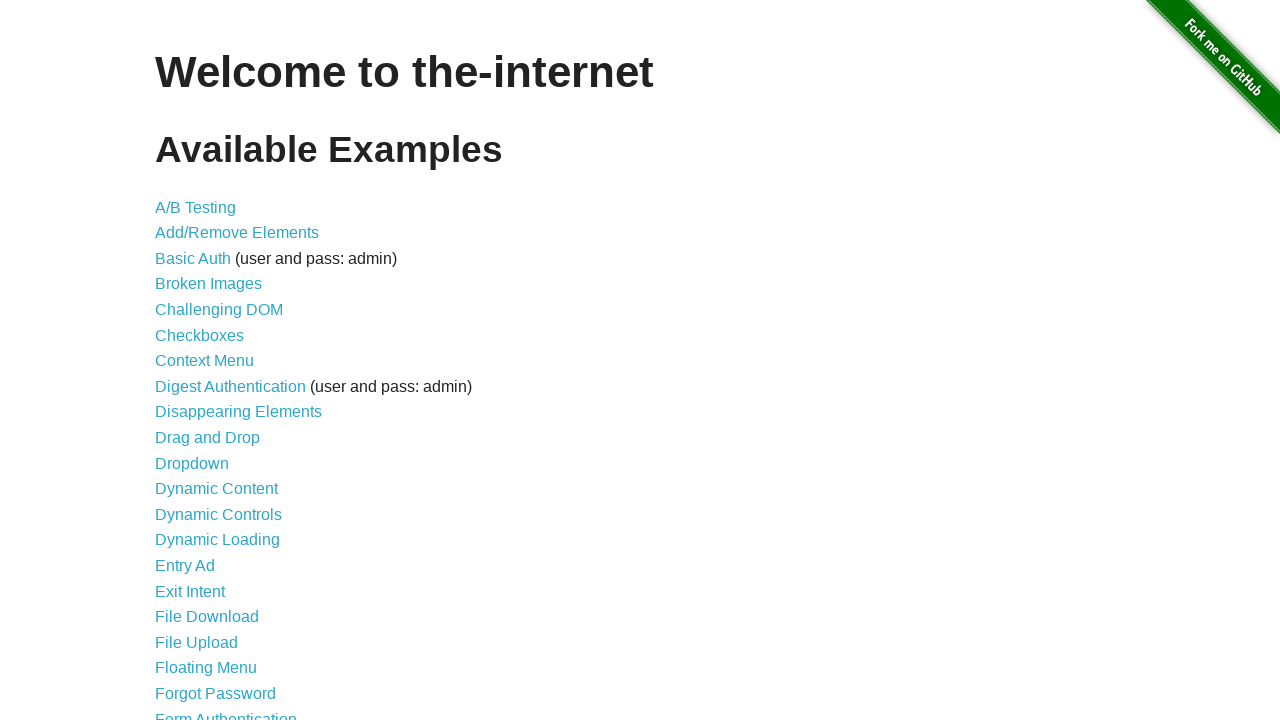

Injected jQuery library script into page if not already present
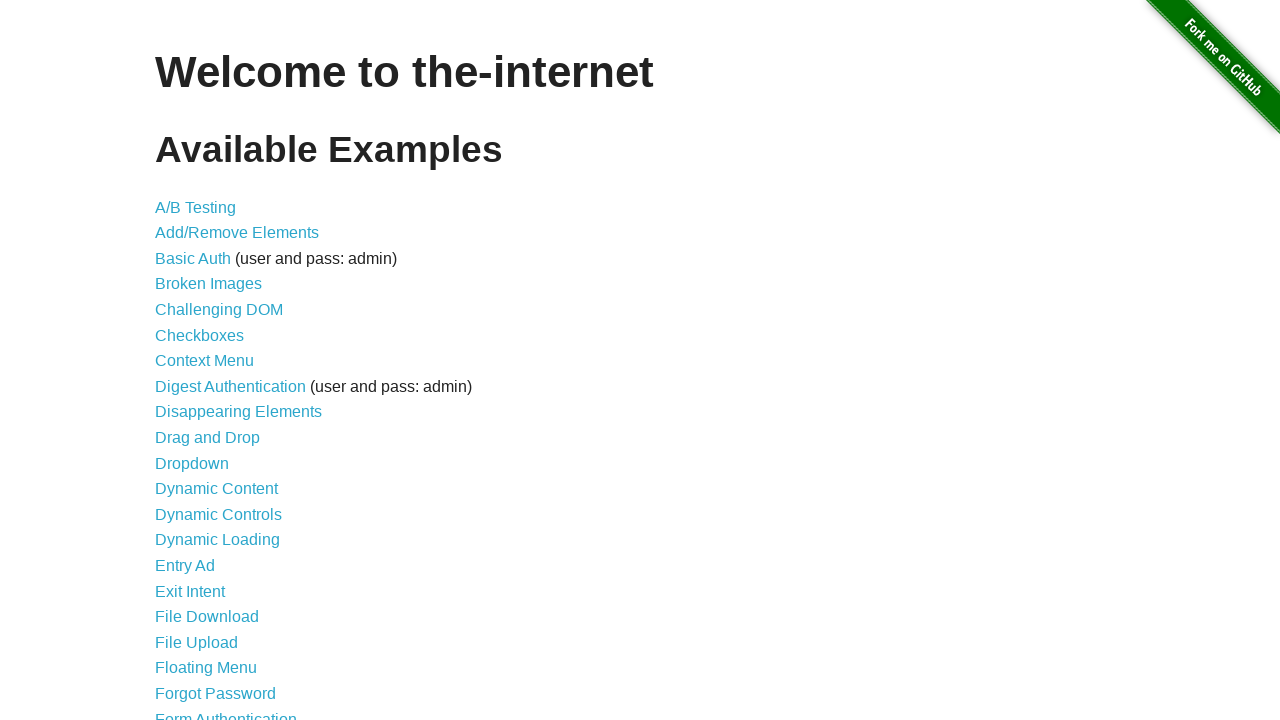

Waited for jQuery to load (2000ms)
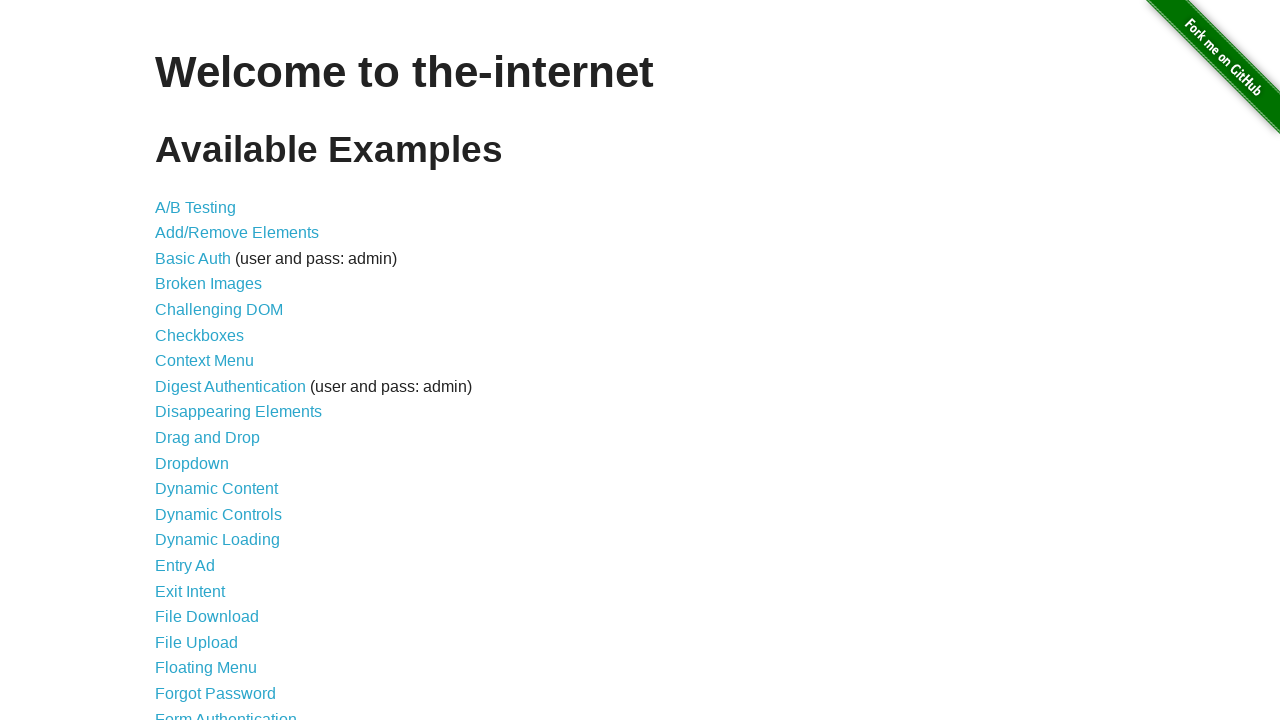

Verified jQuery availability: True
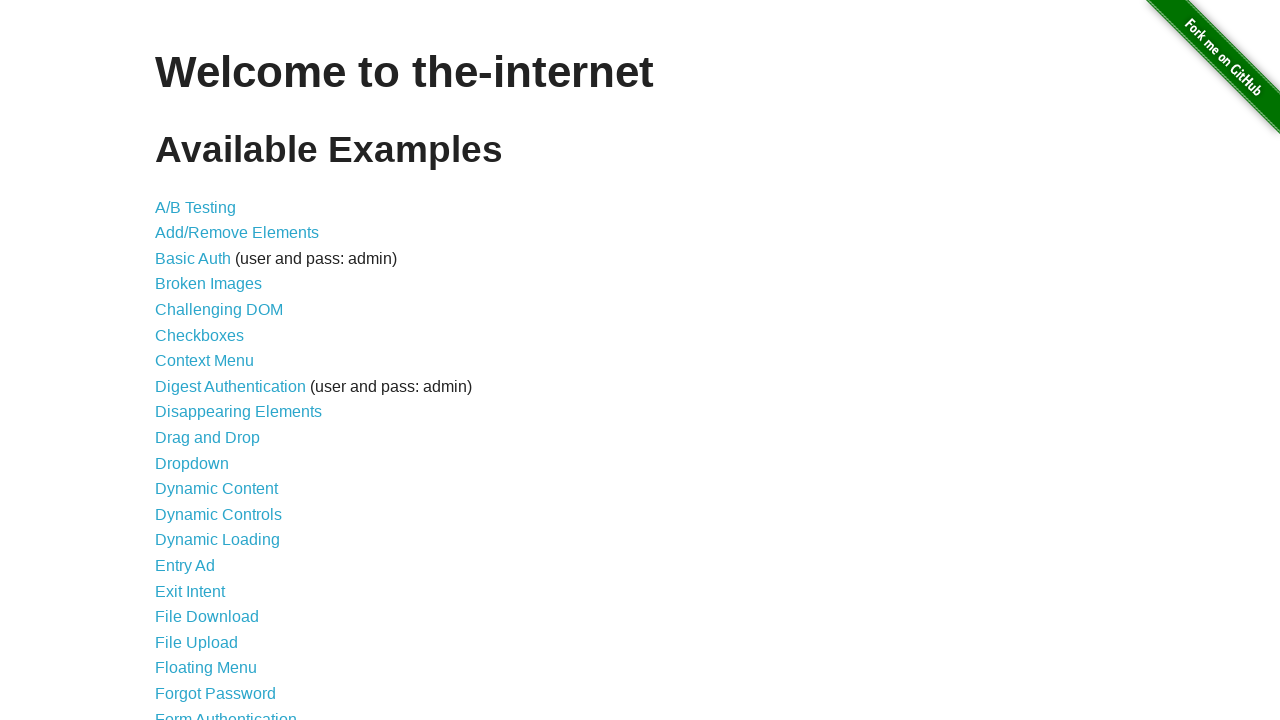

Injected jquery-growl library script using jQuery getScript
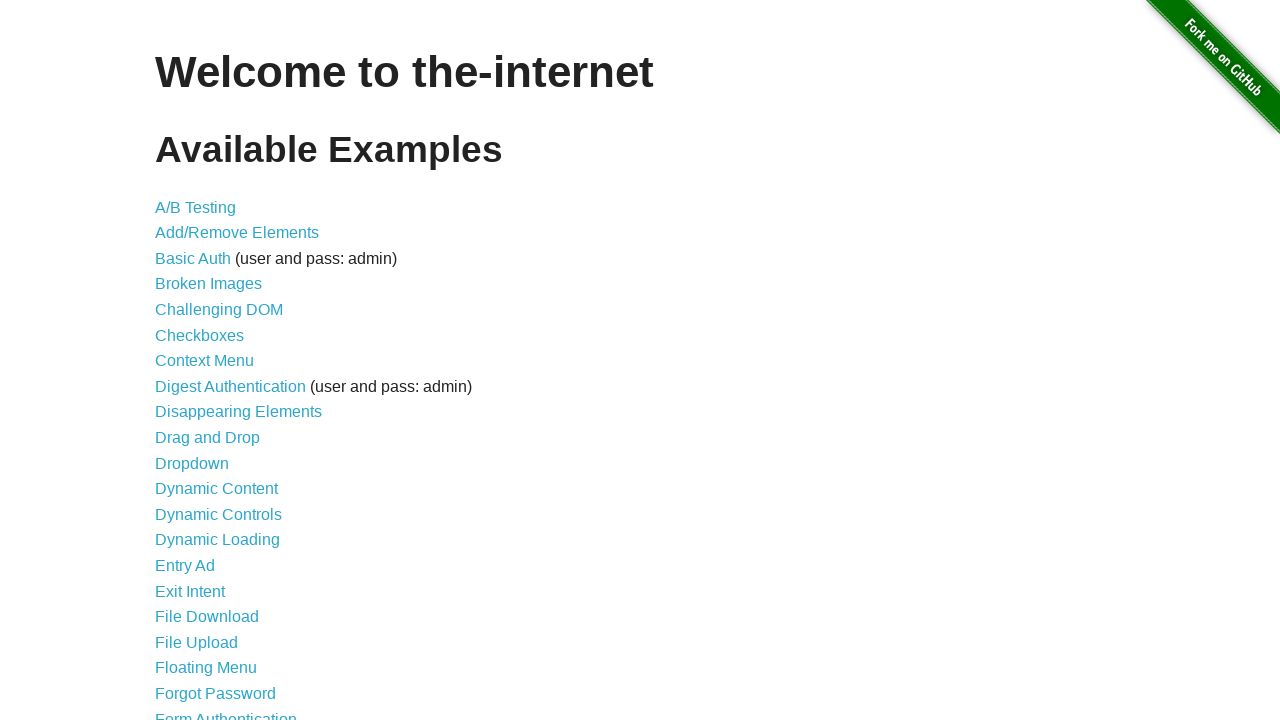

Waited for jquery-growl to load (2000ms)
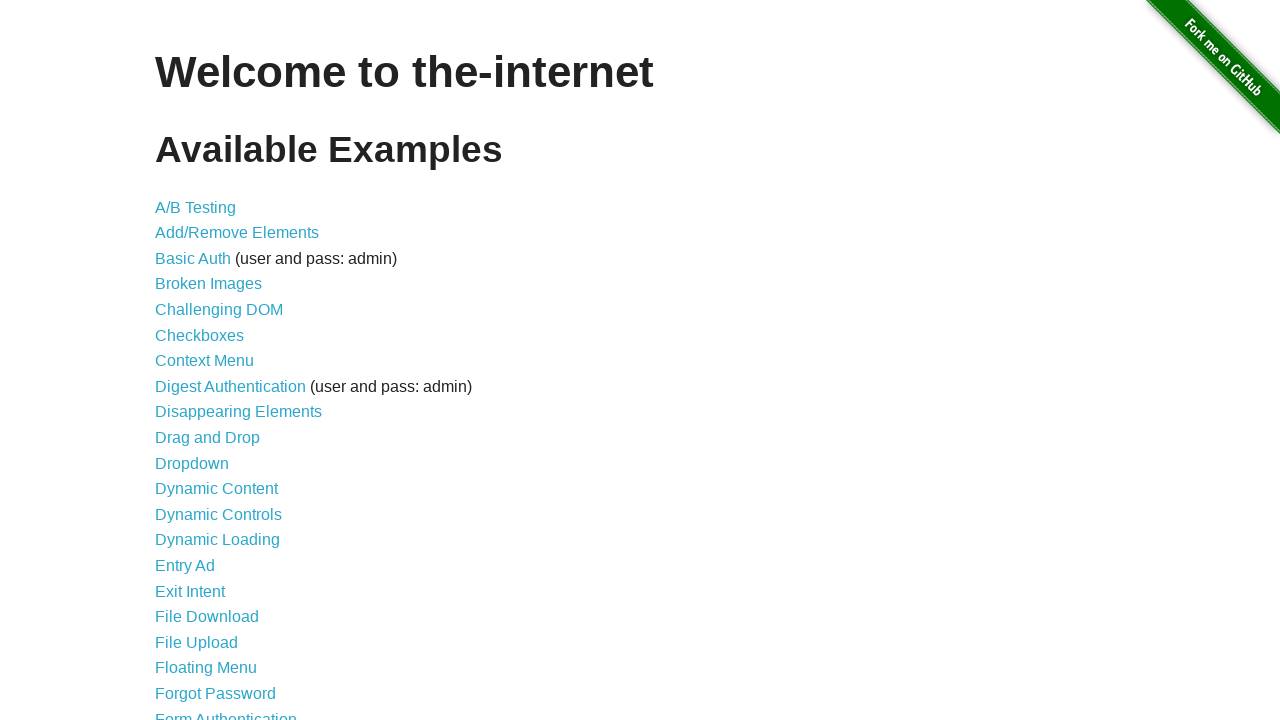

Injected jquery-growl CSS stylesheet into page head
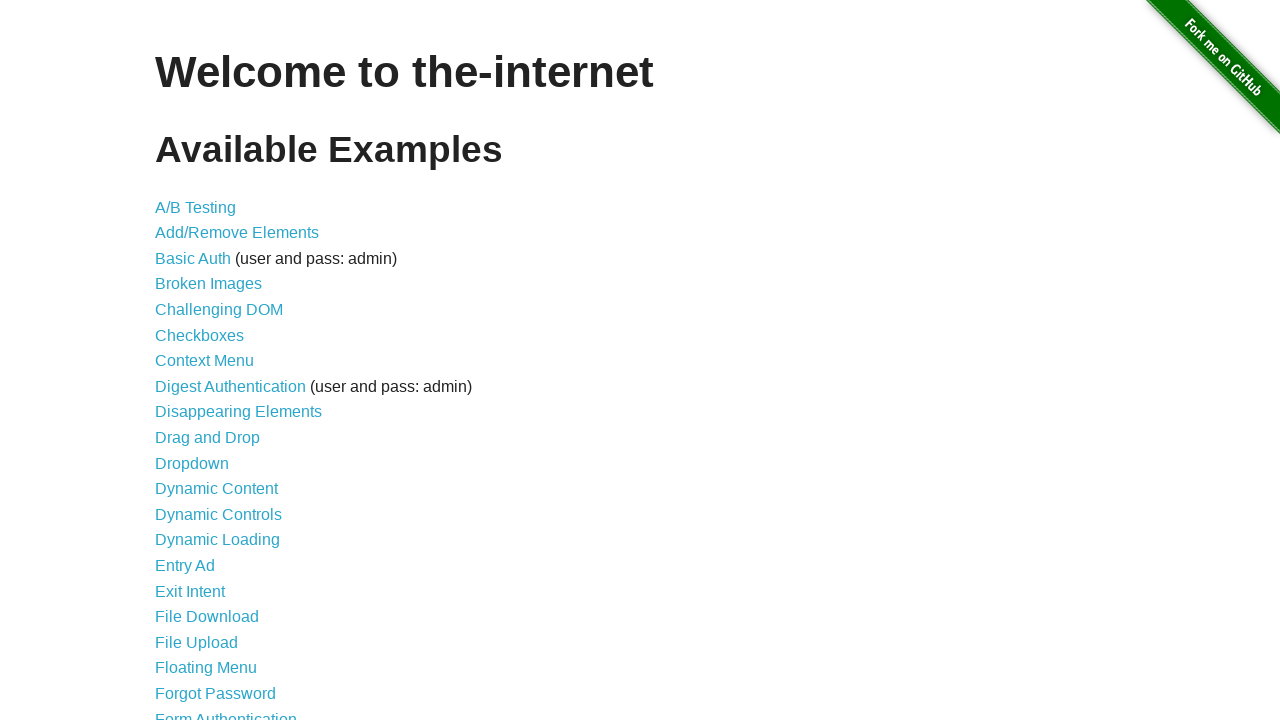

Waited for CSS styles to load (2000ms)
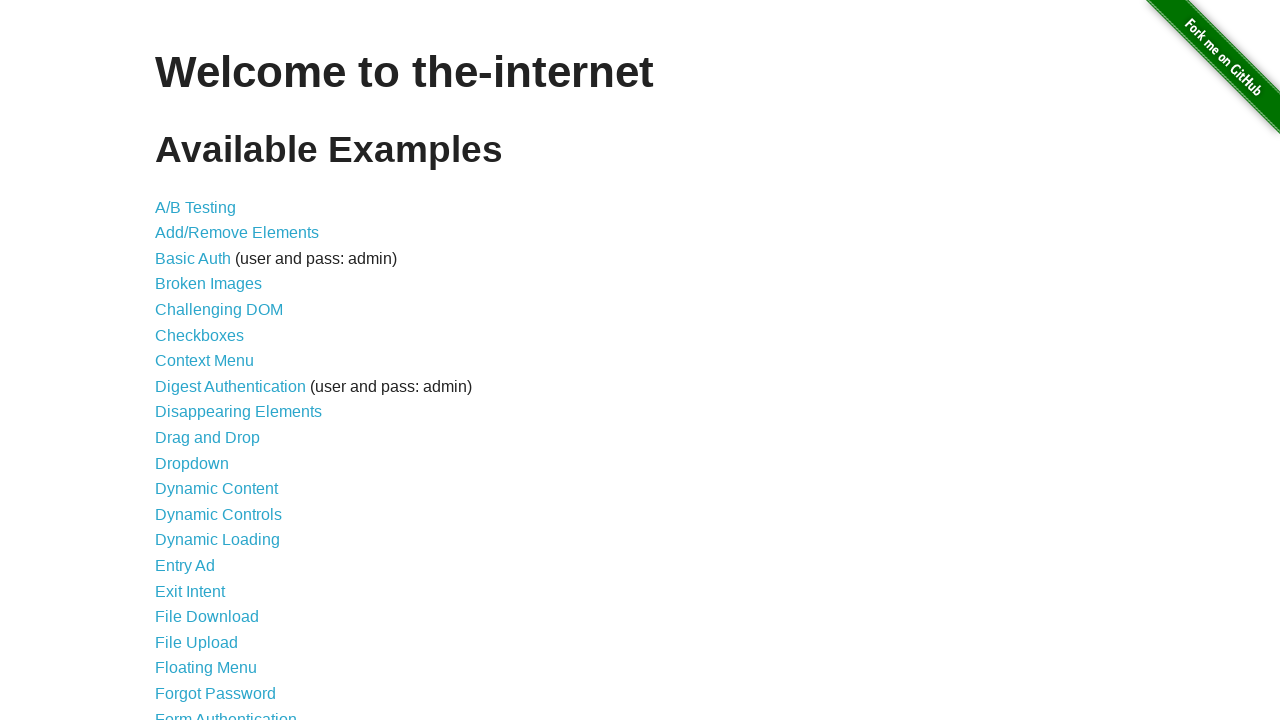

Displayed growl notification with title 'GET' and message '/'
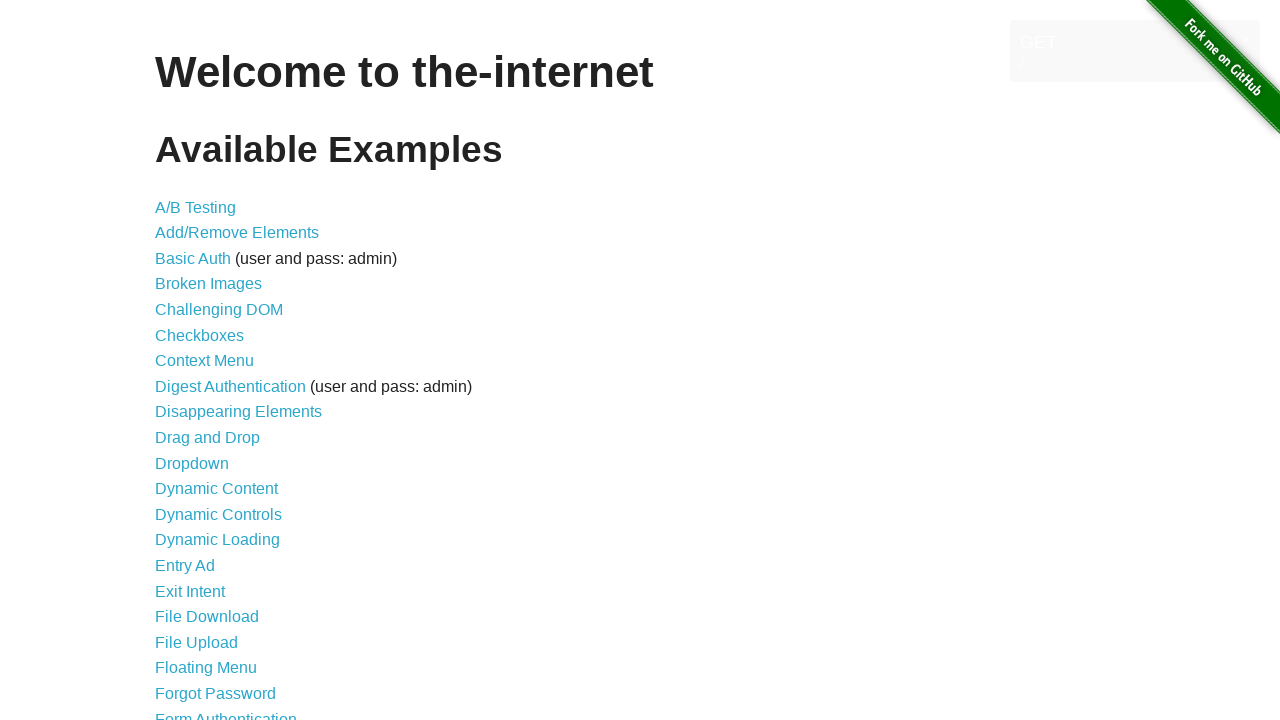

Waited for growl notification to display (2000ms)
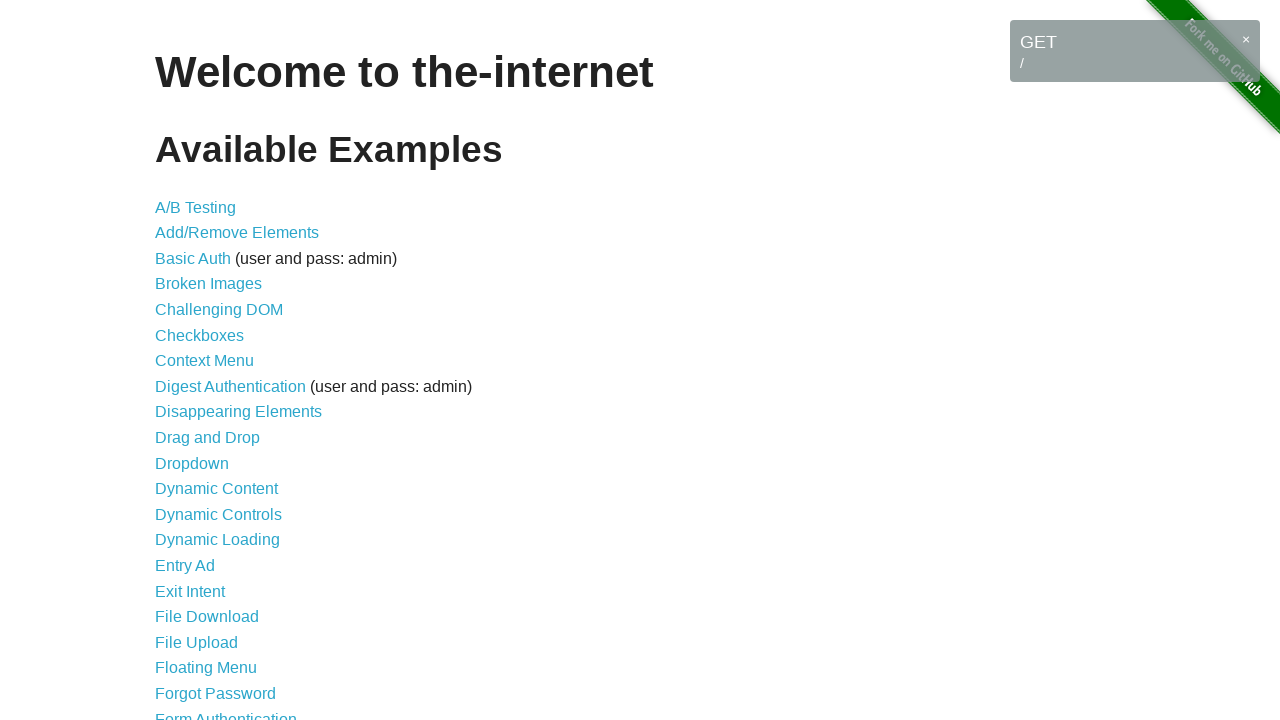

Displayed error growl notification with title 'ERROR'
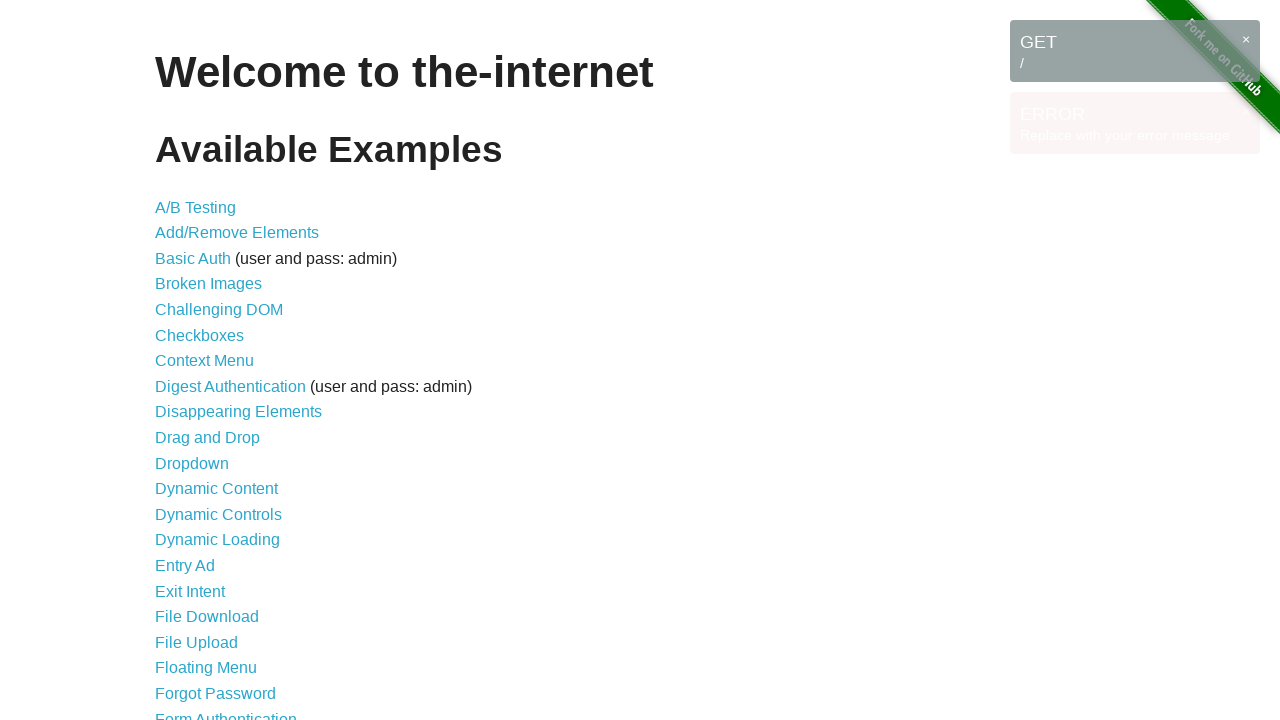

Waited for error growl notification to display (2000ms)
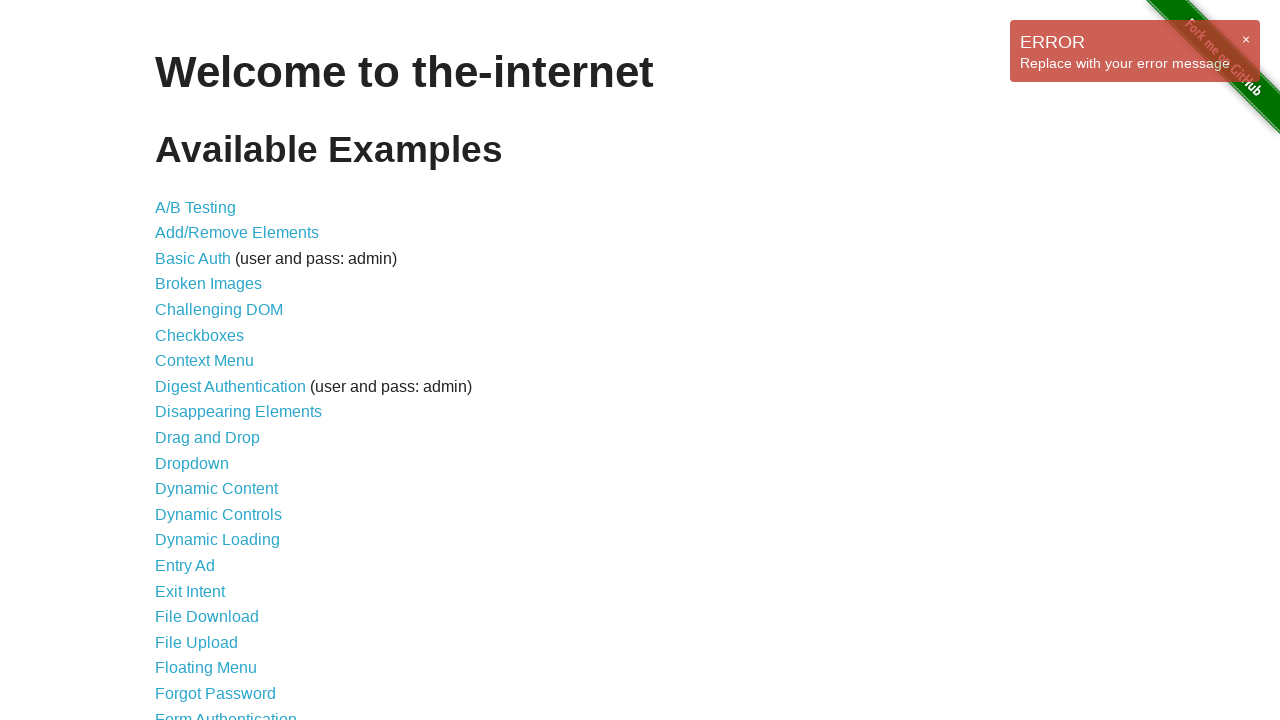

Displayed notice growl notification with title 'Notice'
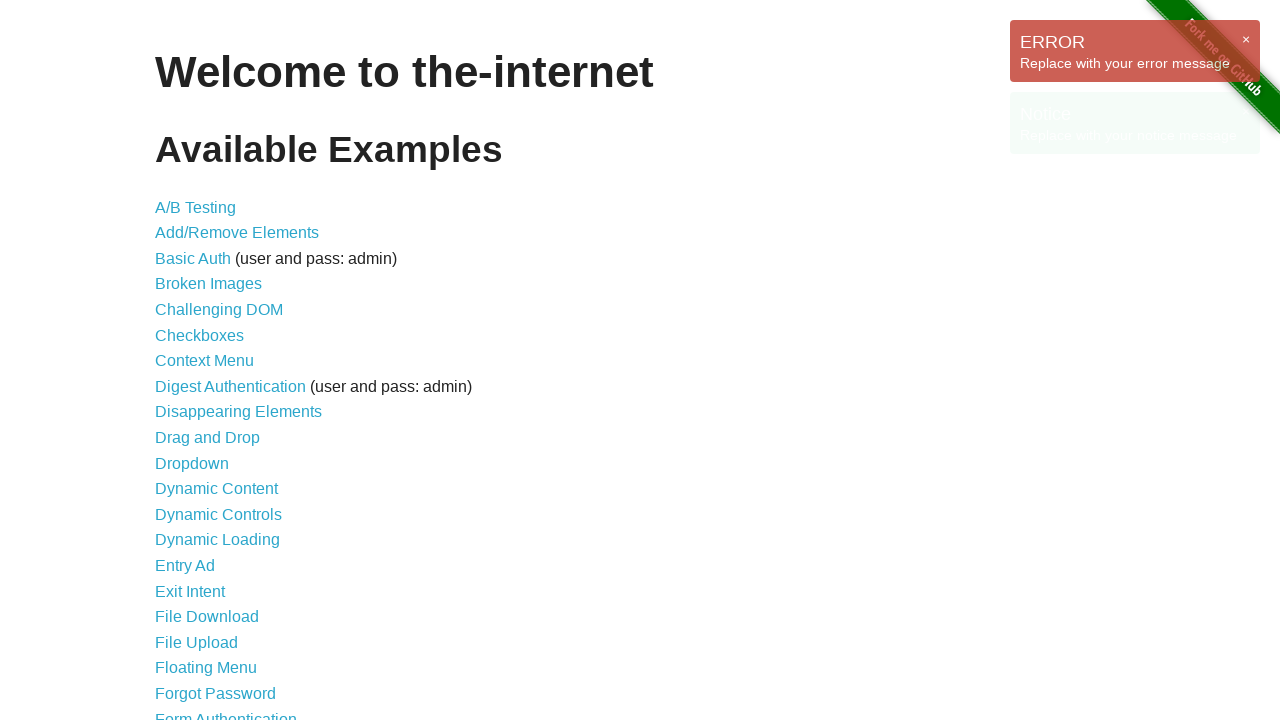

Waited for notice growl notification to display (2000ms)
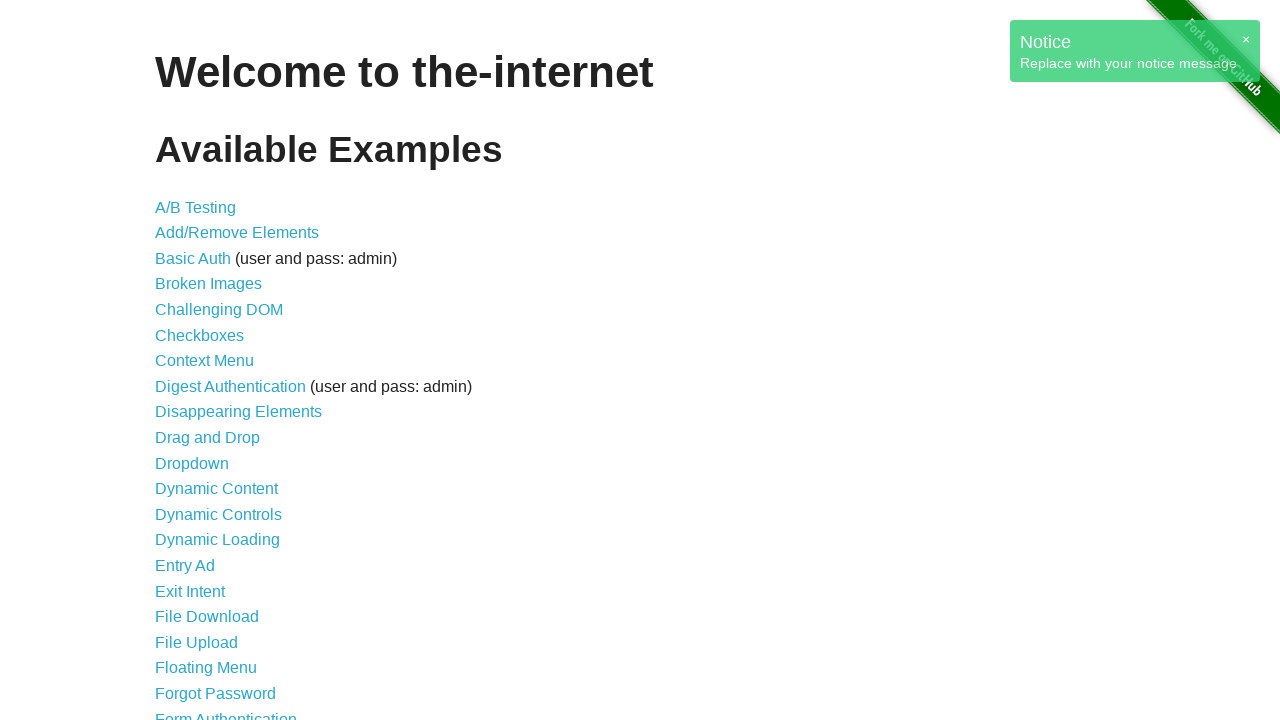

Displayed warning growl notification with title 'Warning!'
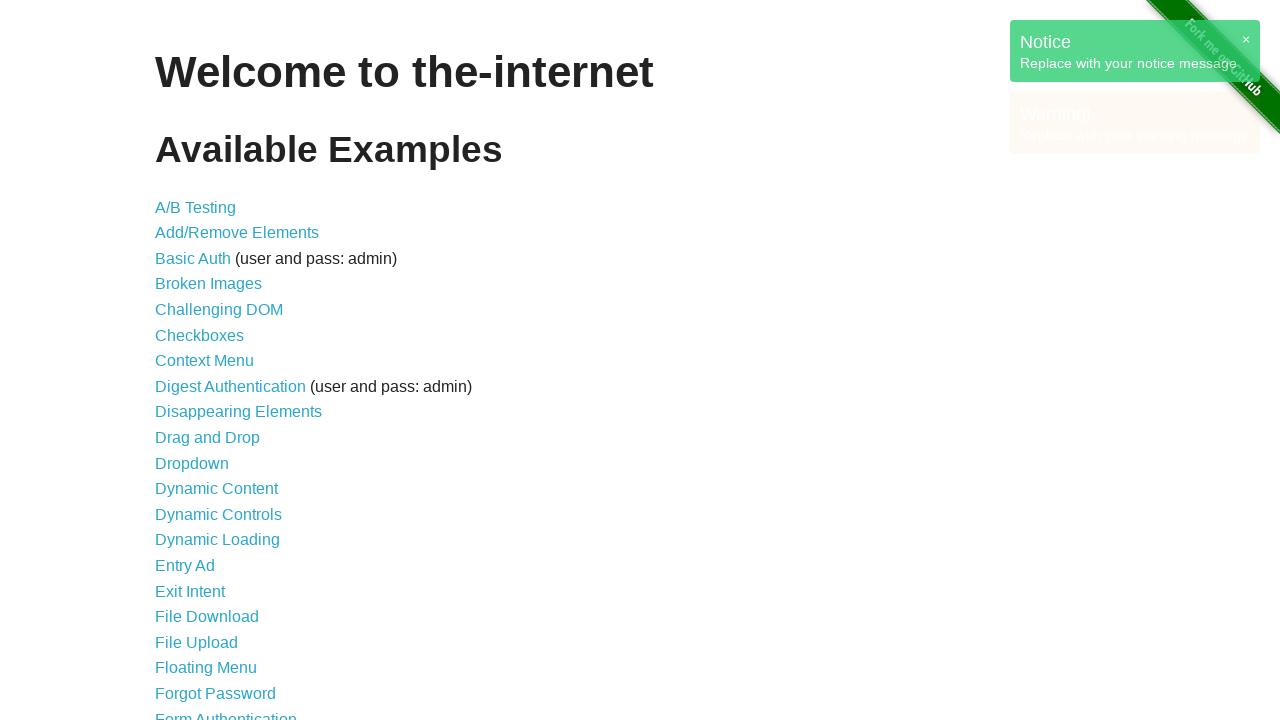

Waited for warning growl notification to display (2000ms)
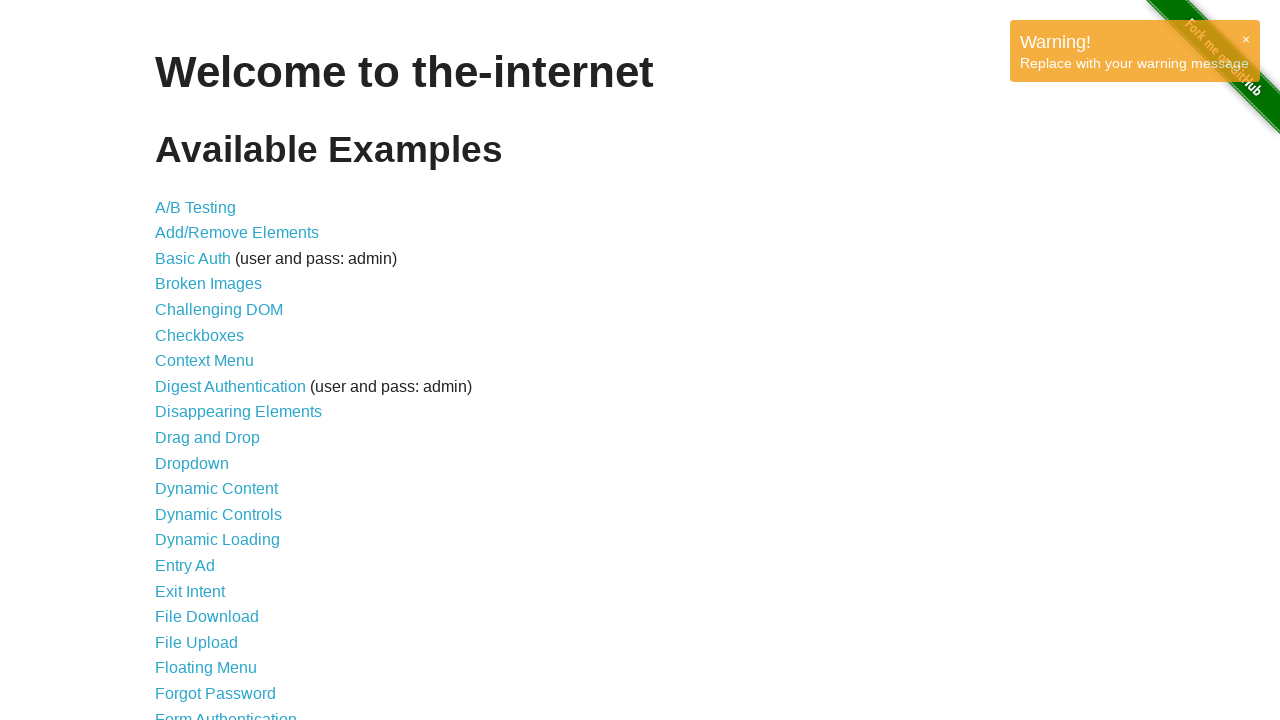

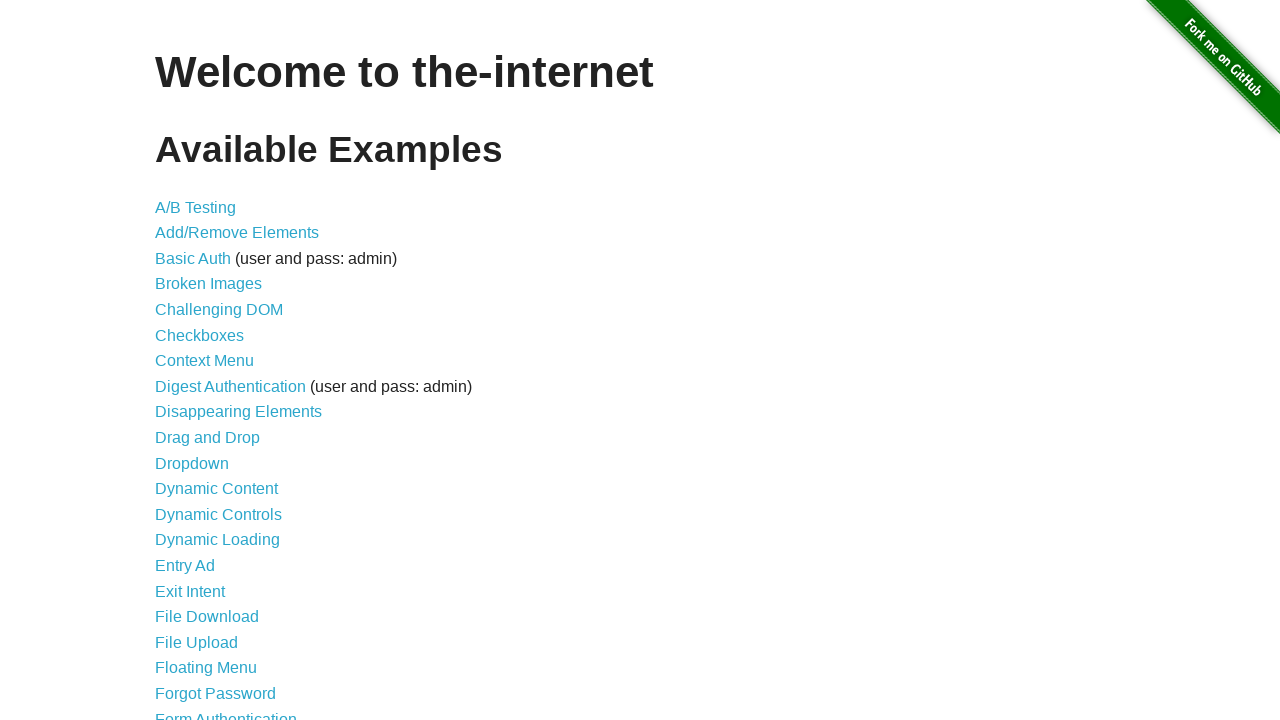